Tests JavaScript alert handling on DemoQA alerts page by clicking the prompt button and accepting the alert dialog

Starting URL: https://demoqa.com/alerts

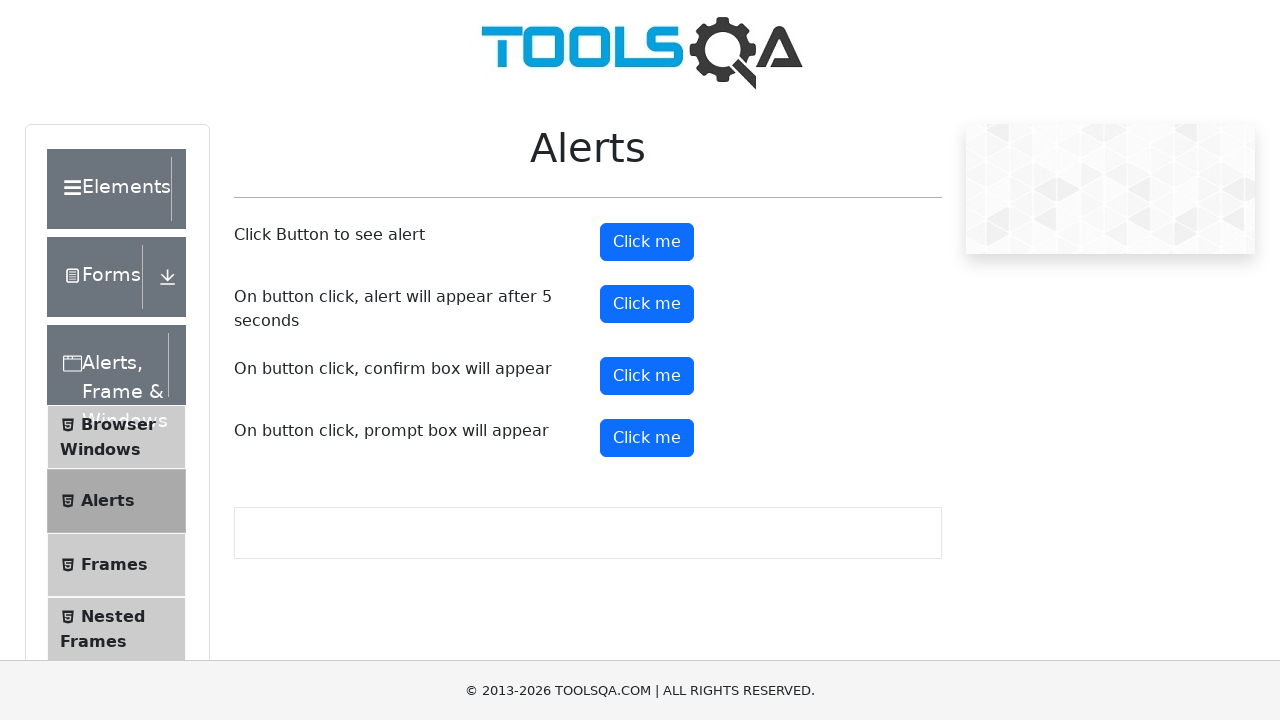

Set viewport size to 1920x1080
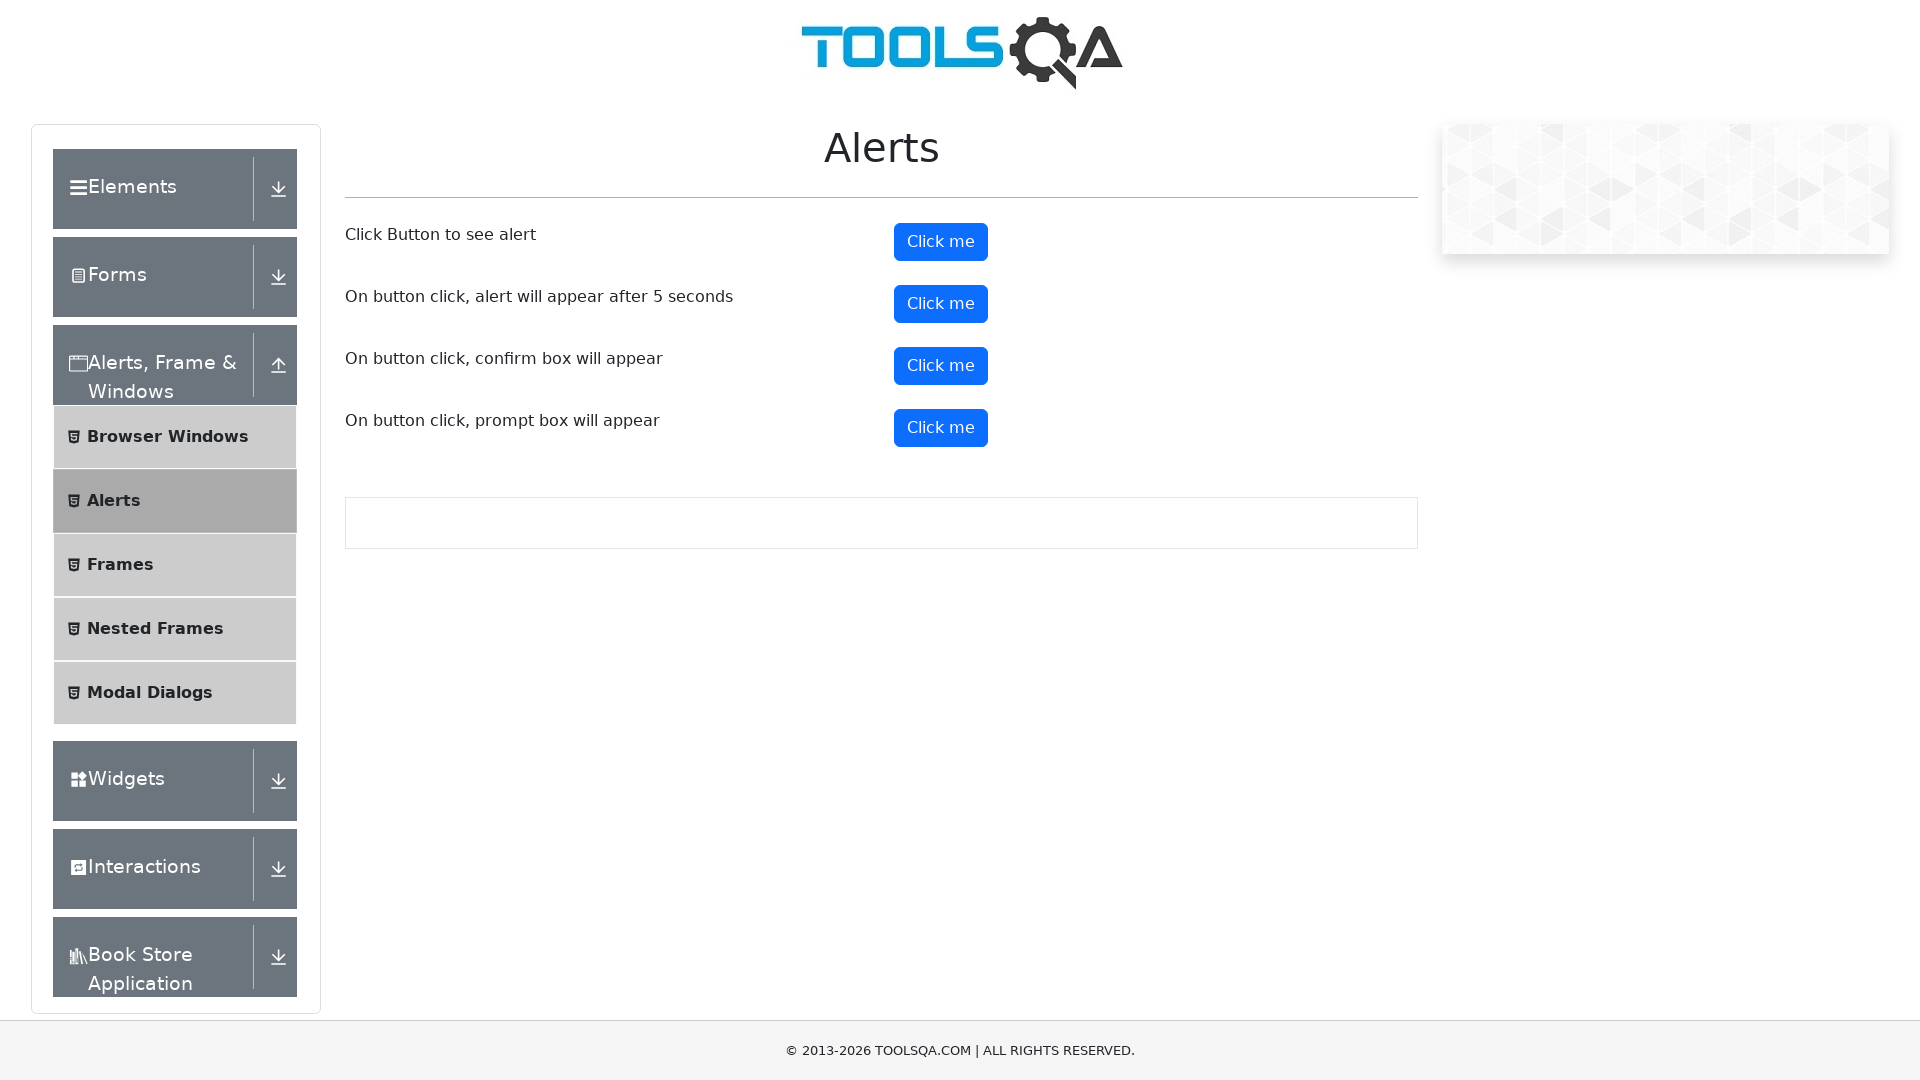

Retrieved and printed page title
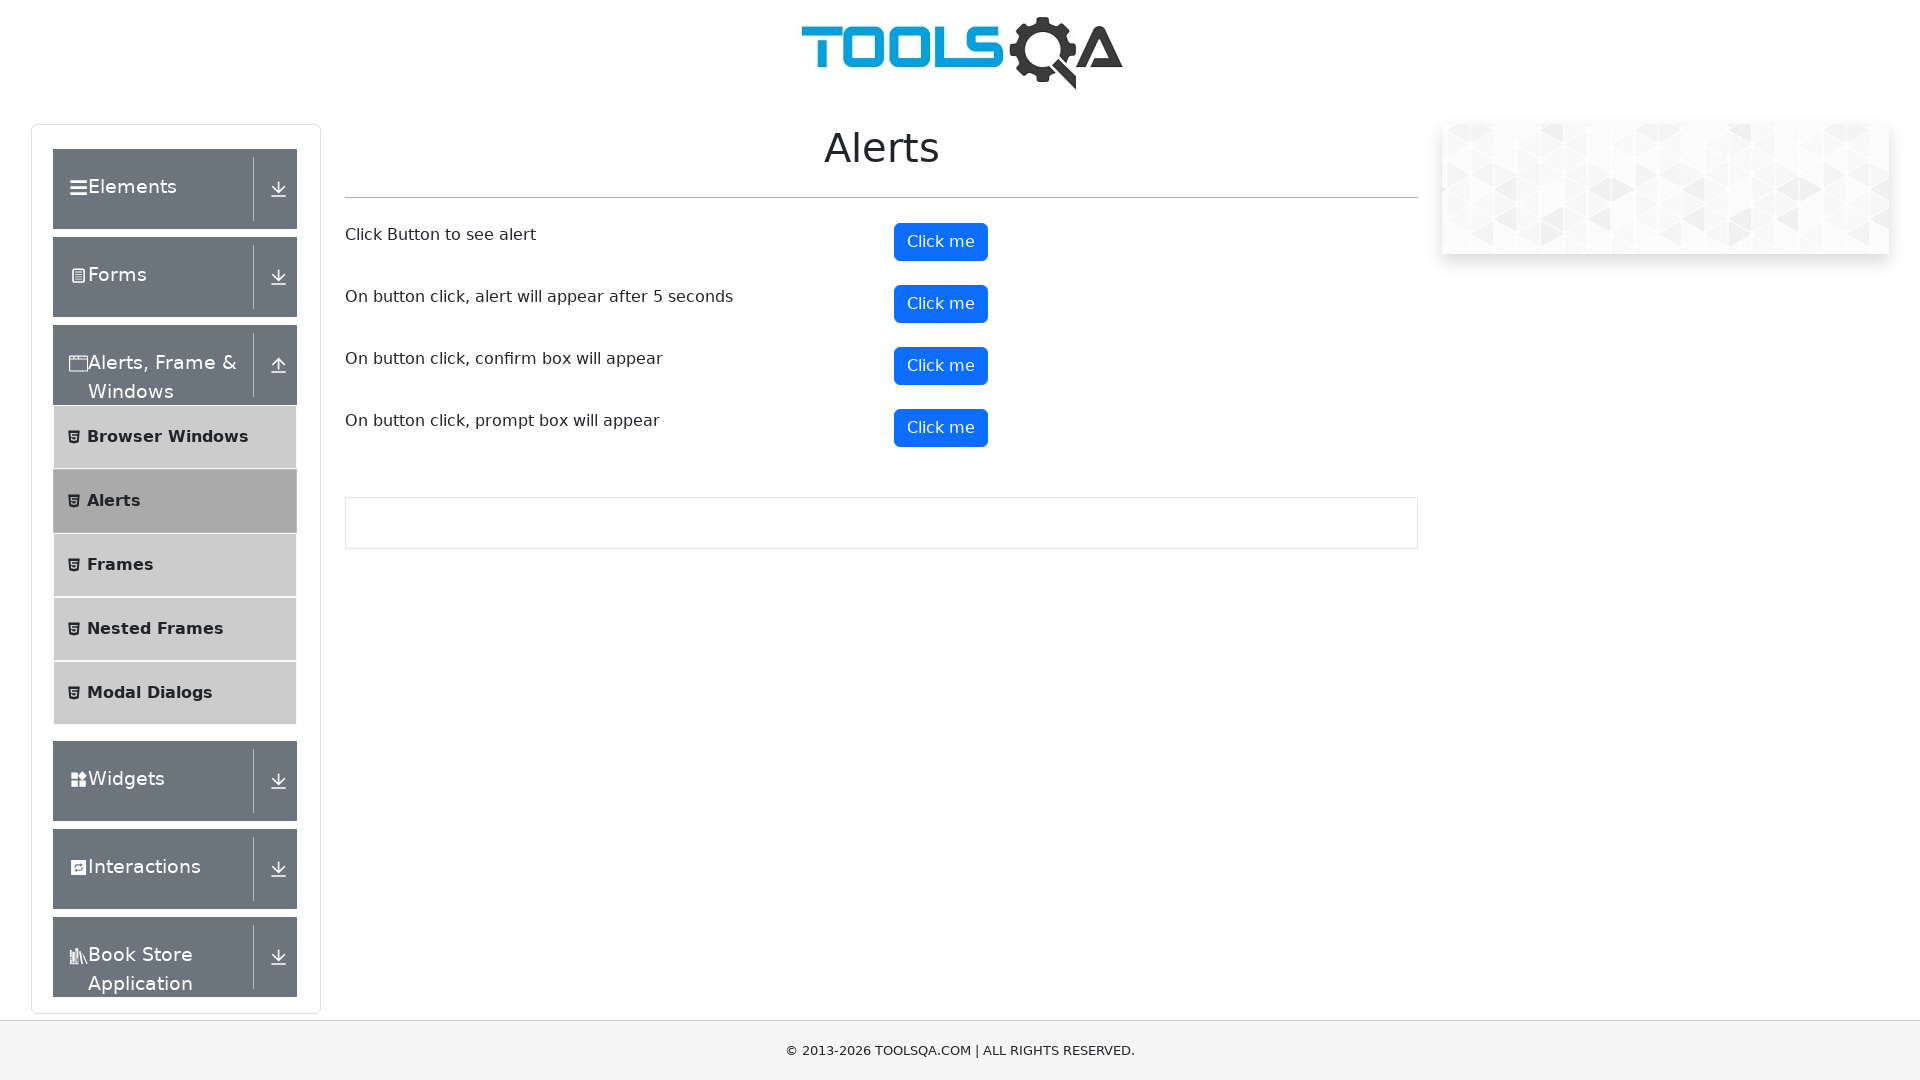

Retrieved and printed page URL
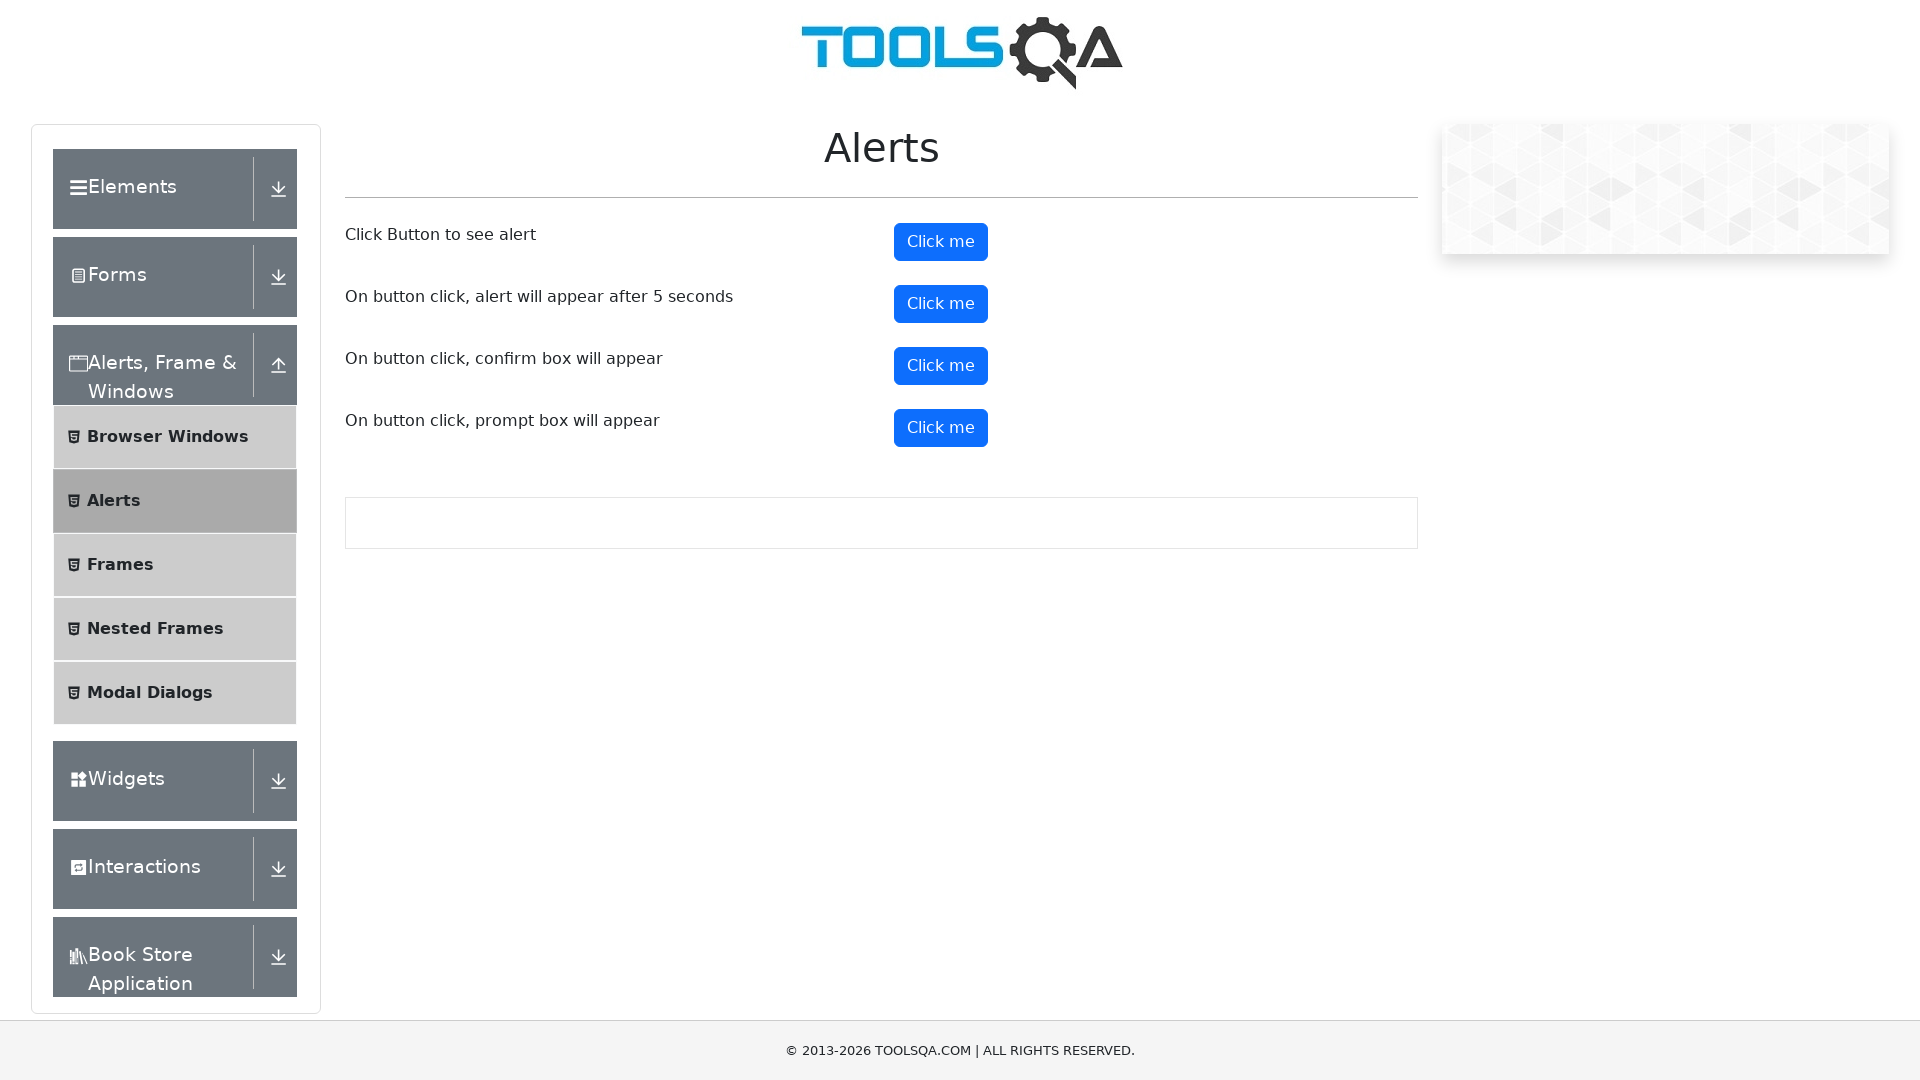

Set up dialog handler to accept prompt with 'Test Input'
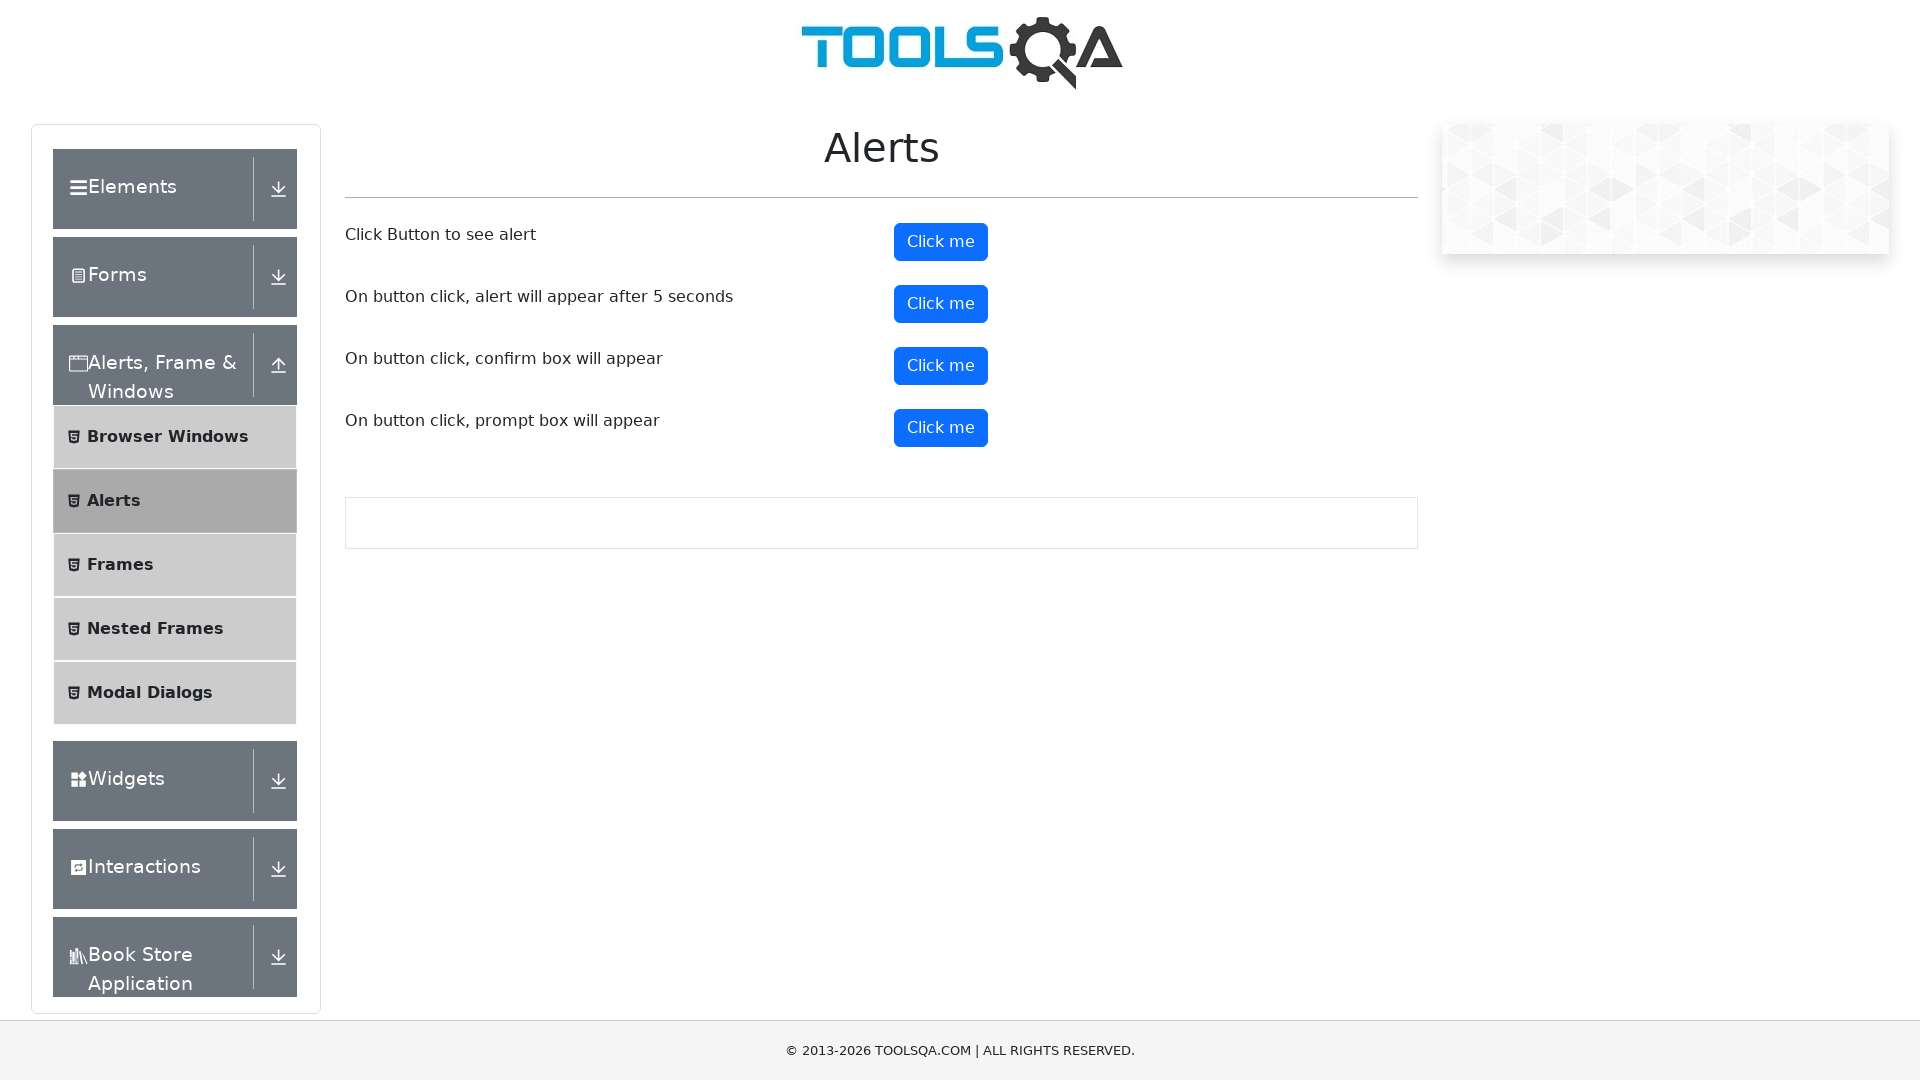

Clicked the prompt button to trigger alert dialog at (941, 428) on xpath=//button[@id='promtButton']
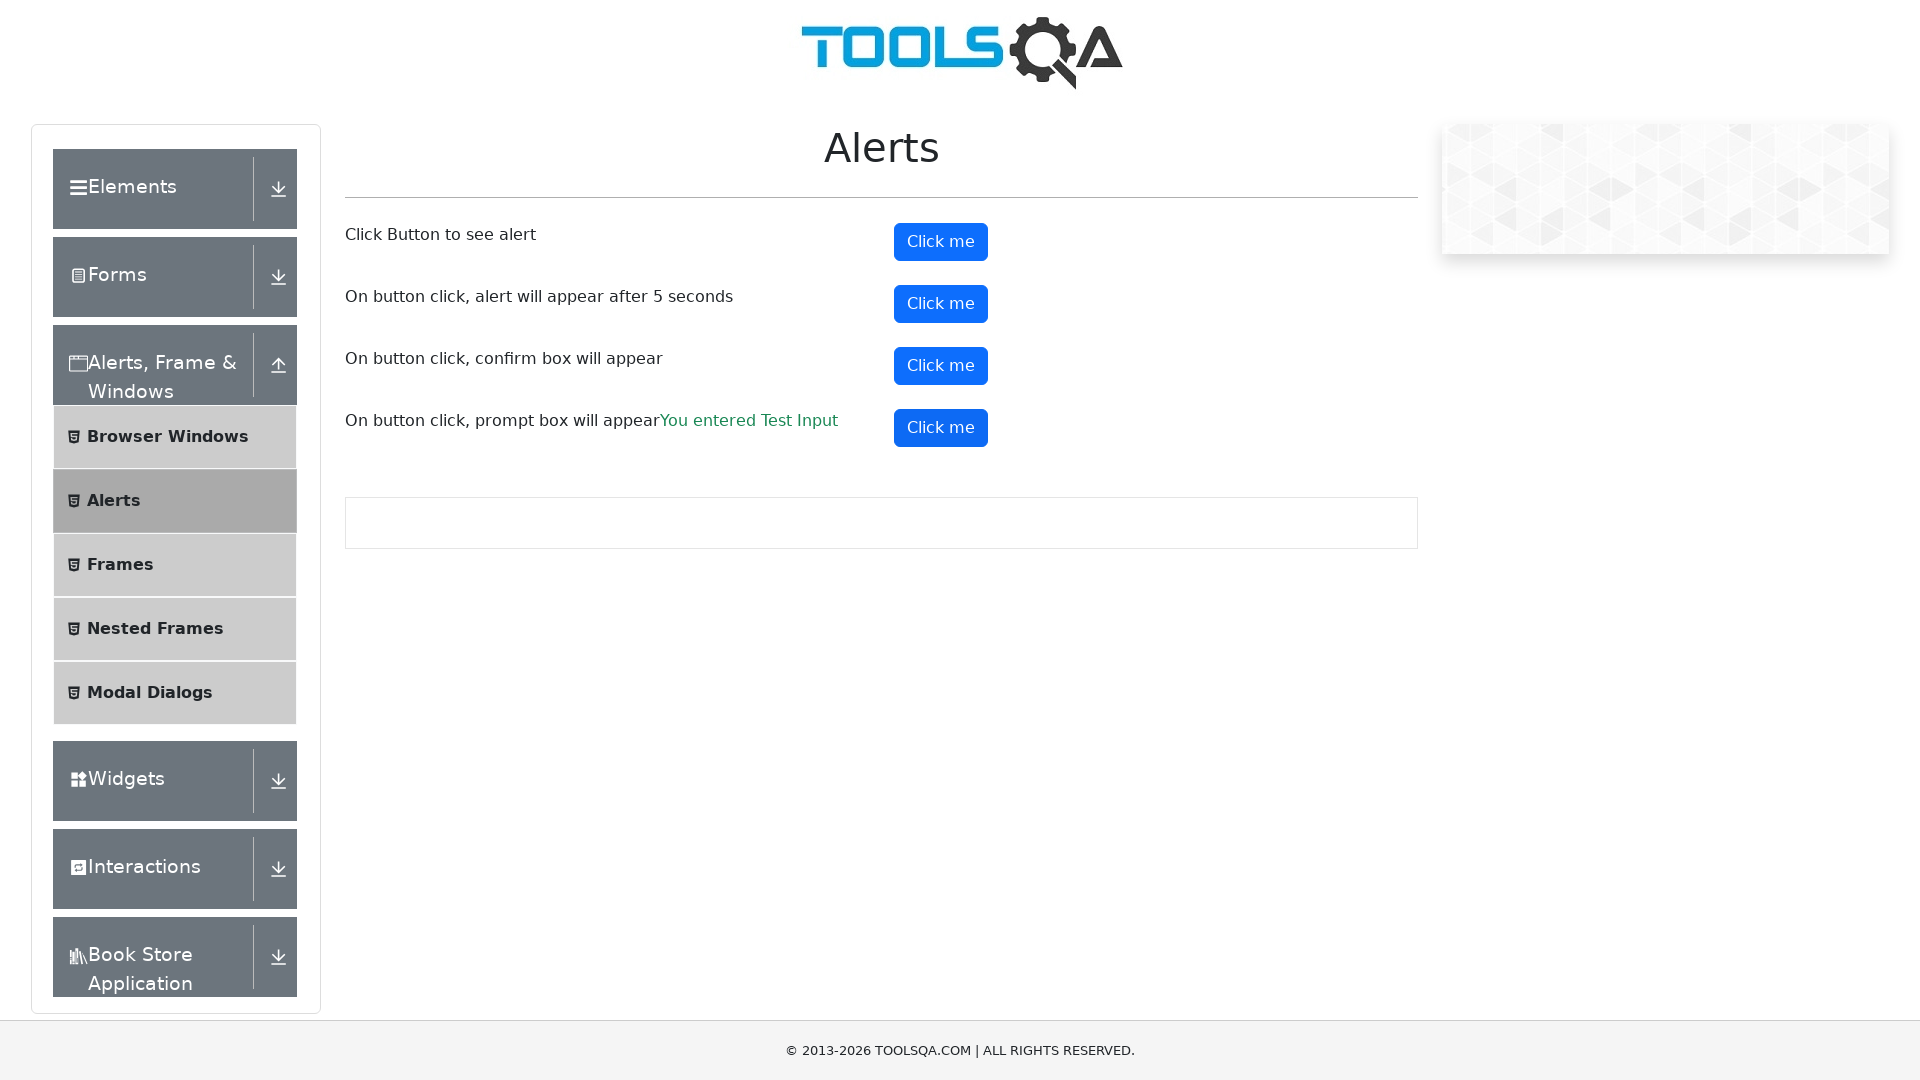

Waited for prompt result to appear on page
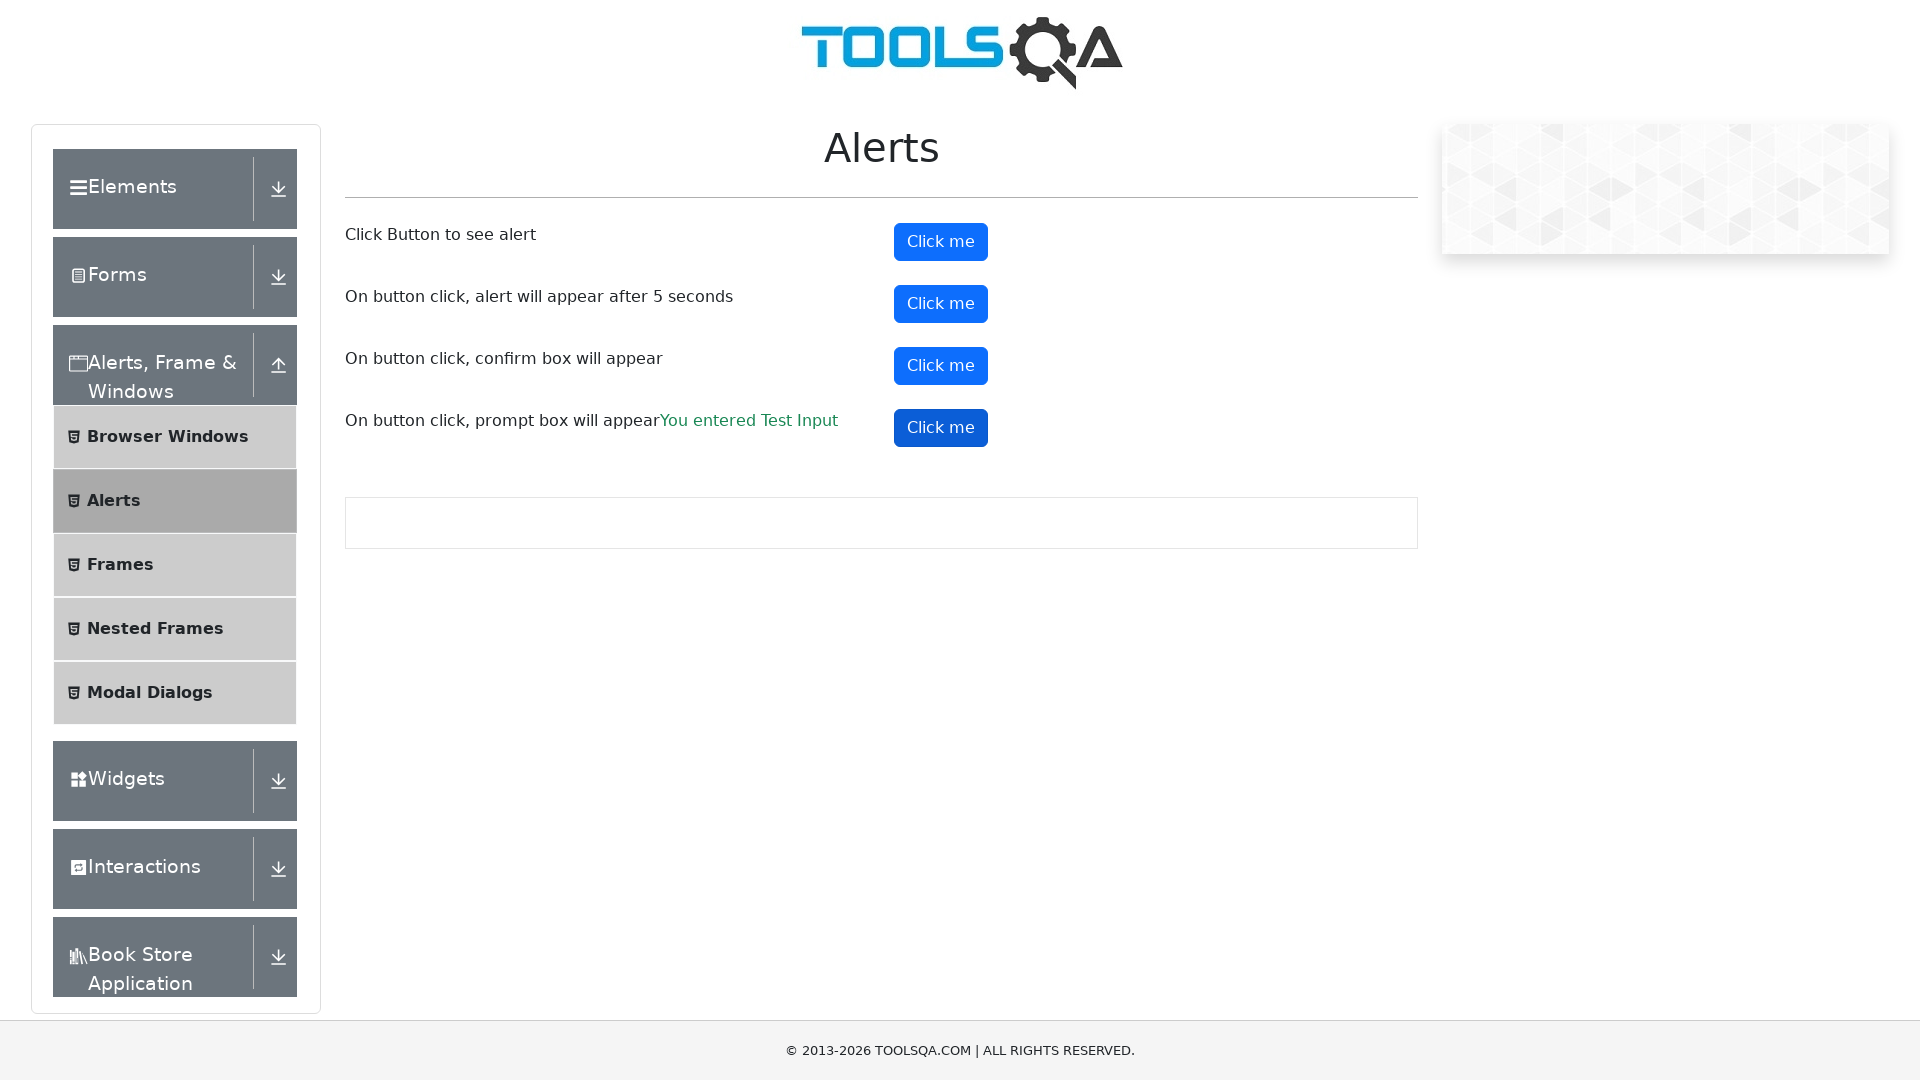

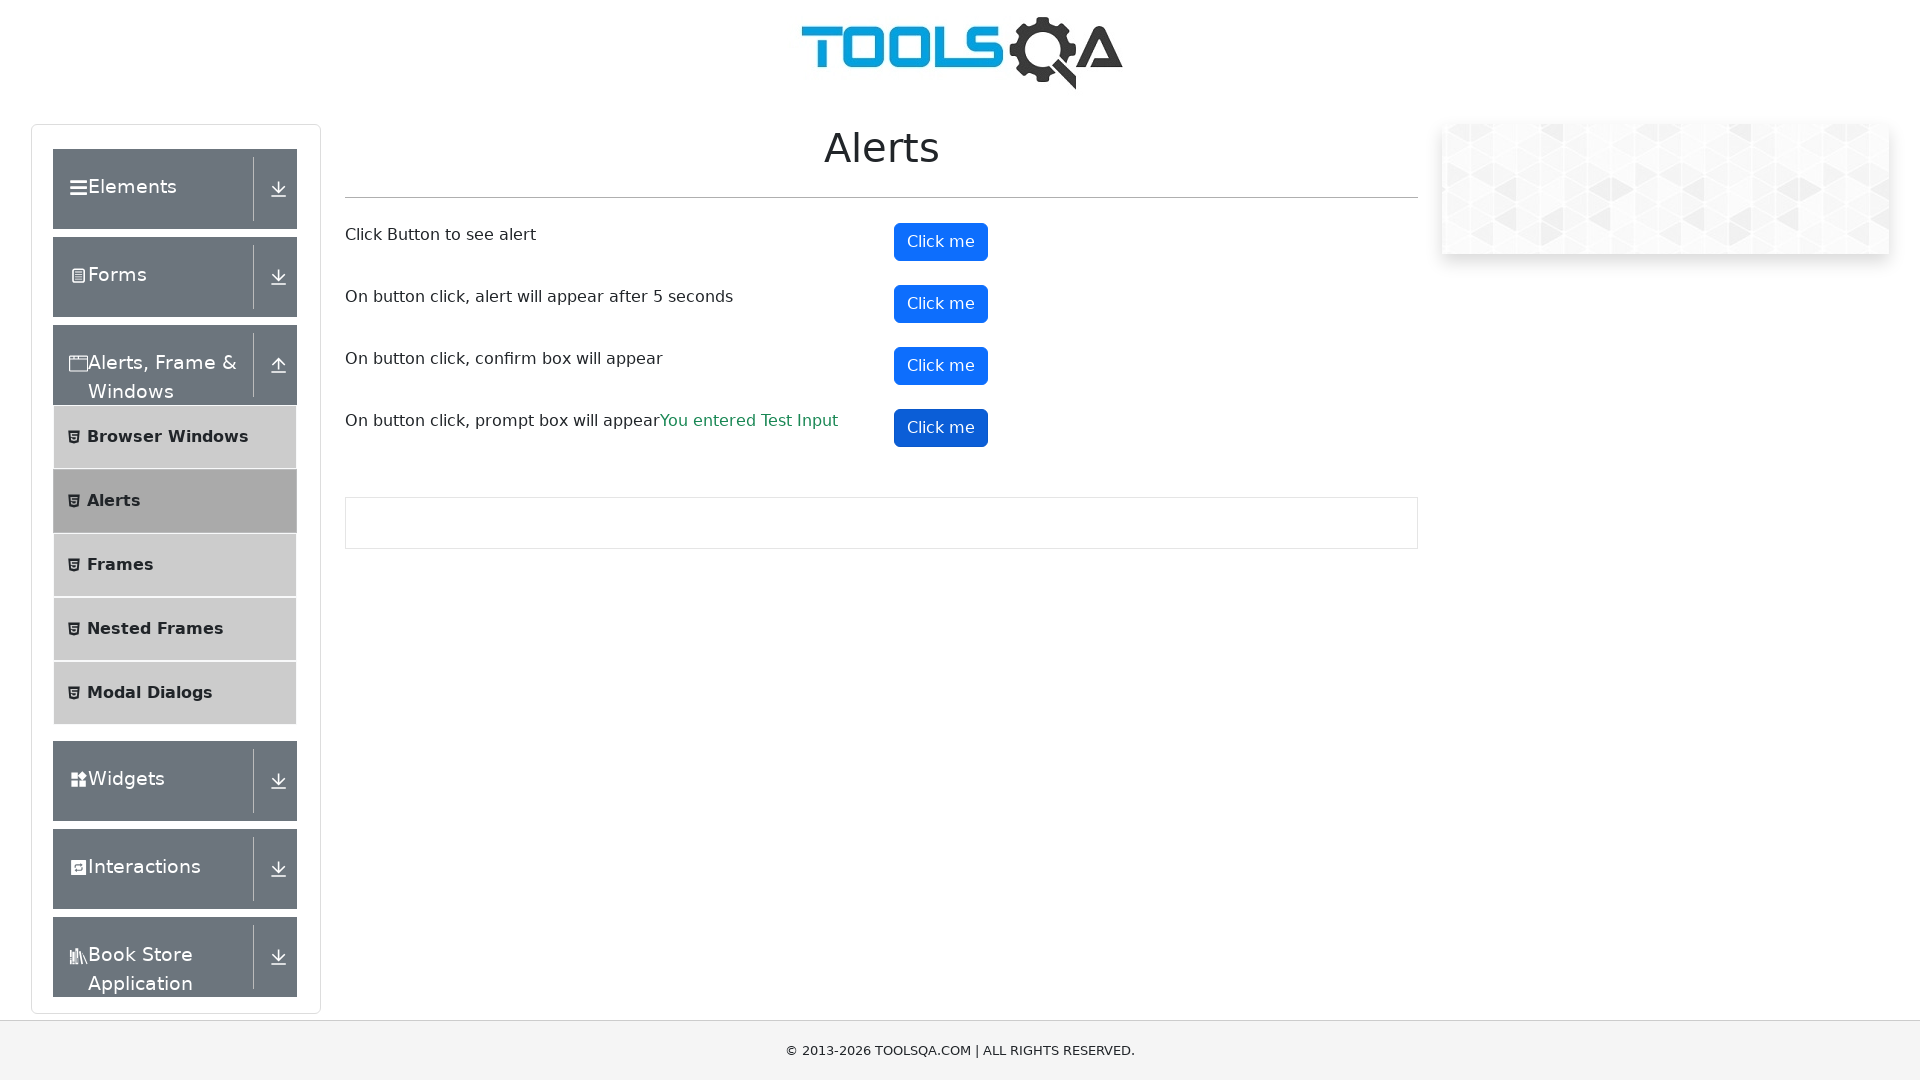